Tests an e-commerce checkout flow by clicking Buy Now button, filling shopping cart form with customer details including name, email, phone, city, address and pincode

Starting URL: https://demo.midtrans.com/

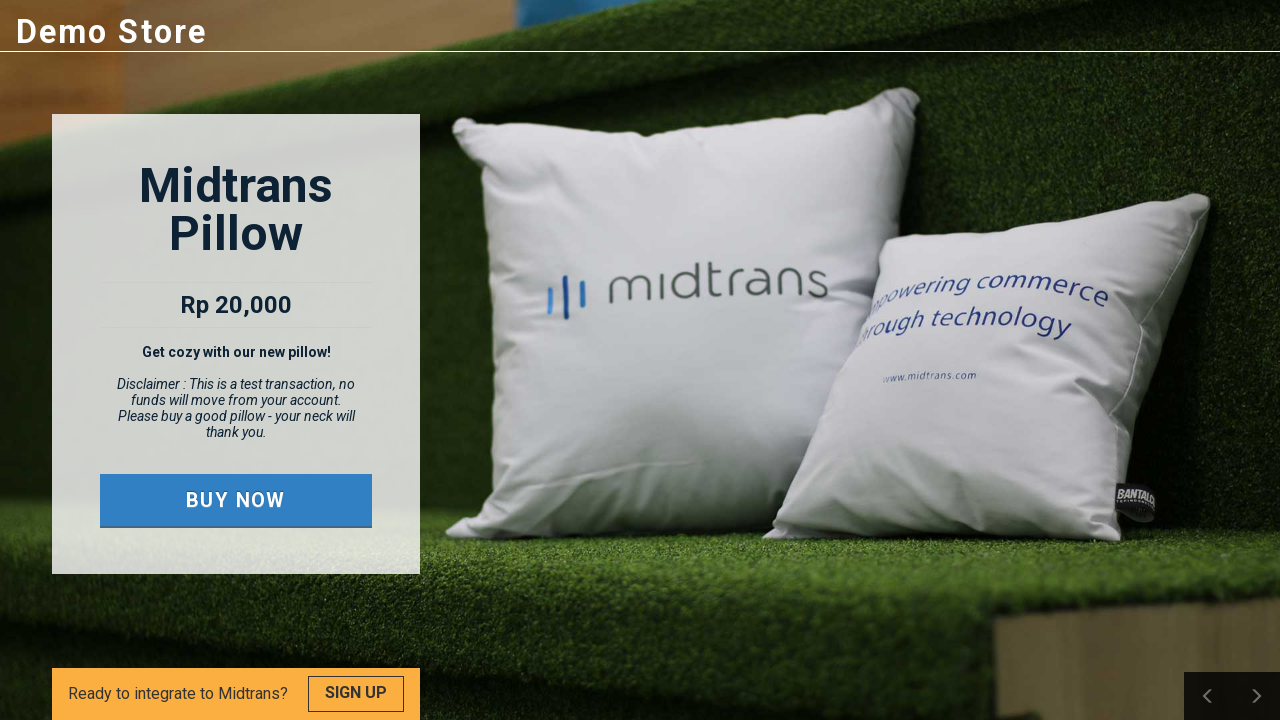

Logo verified and page loaded
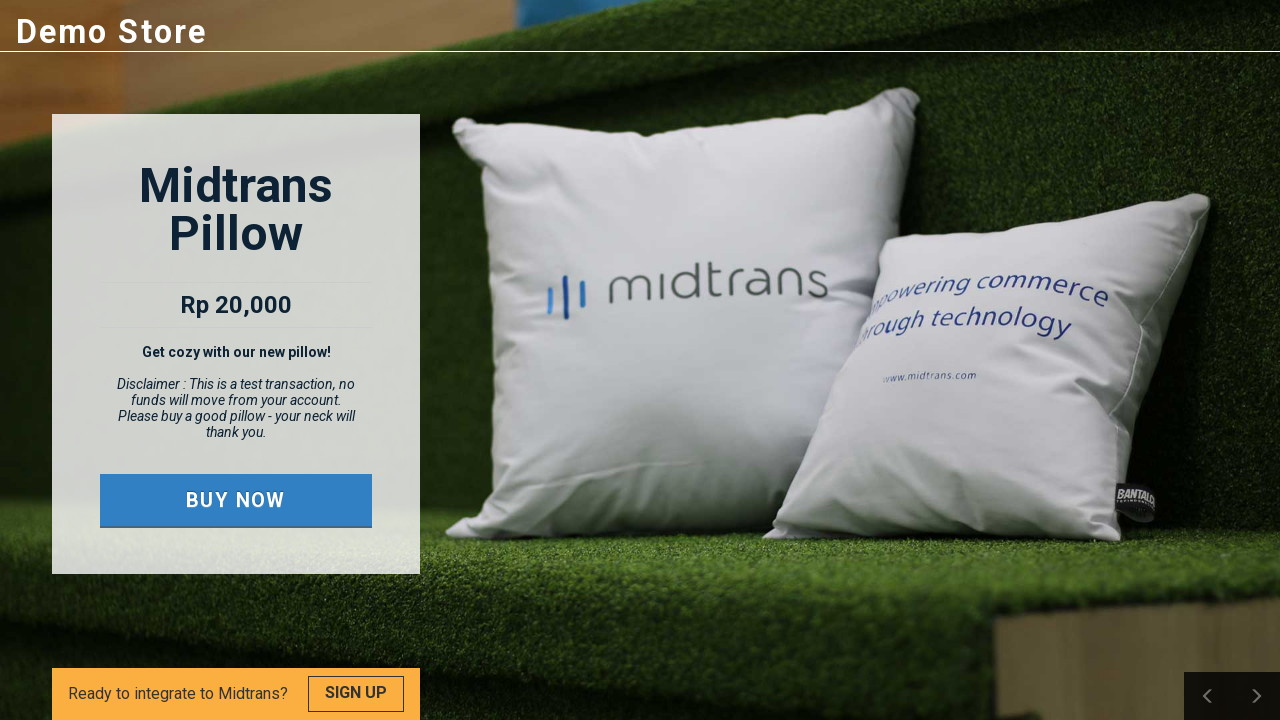

Clicked Buy Now button at (236, 500) on xpath=//a[@class='btn buy']
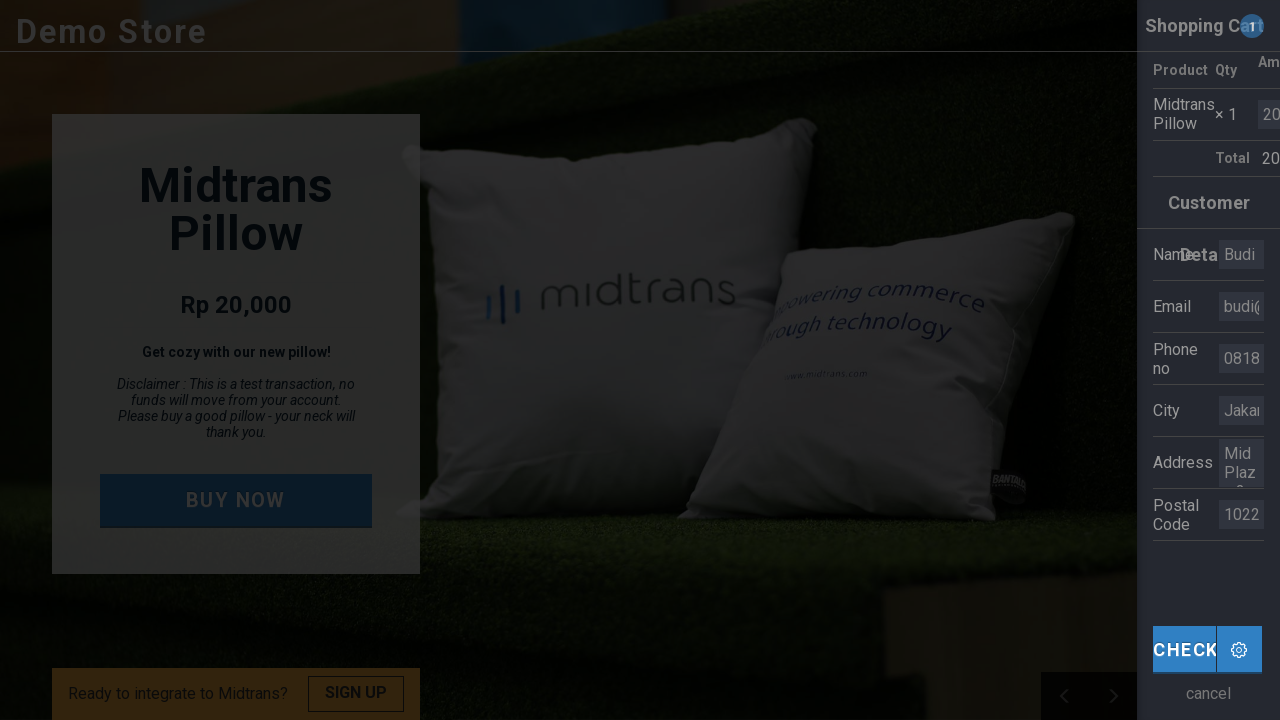

Shopping Cart popup appeared
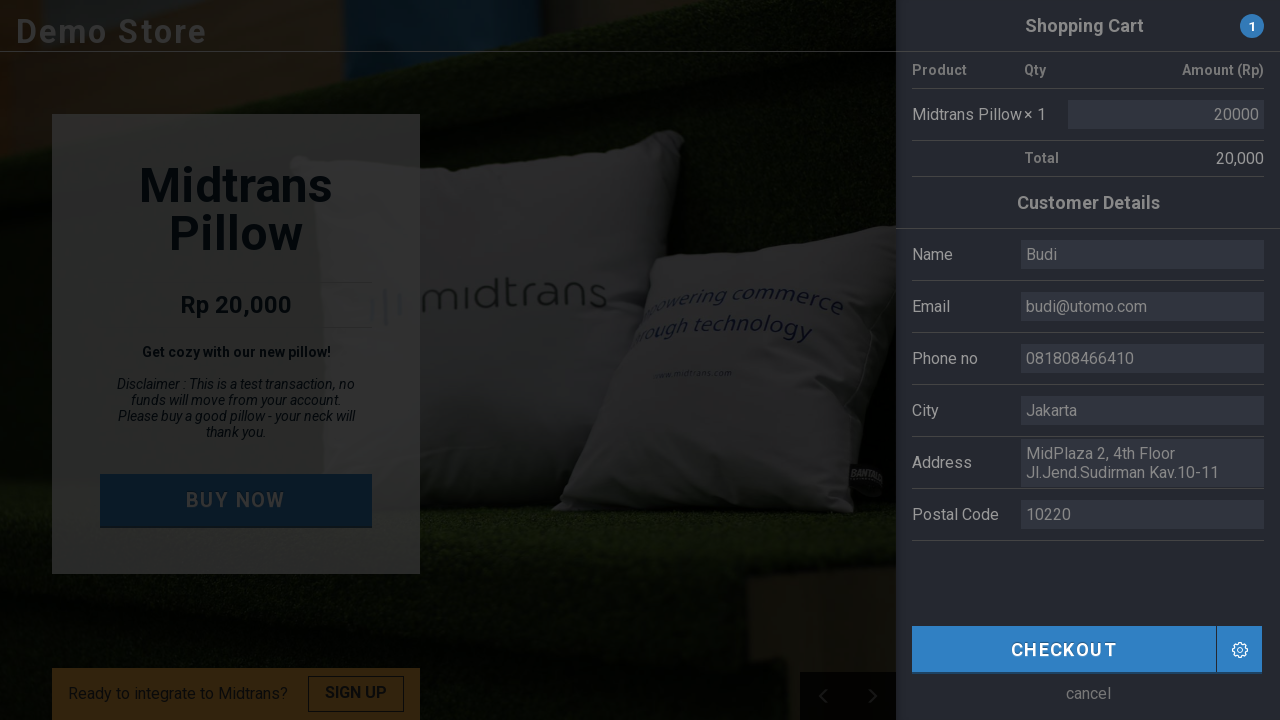

Cleared name field on ((//table[@class='table'])[2]//td[@class='input']//input[@type='text'])[1]
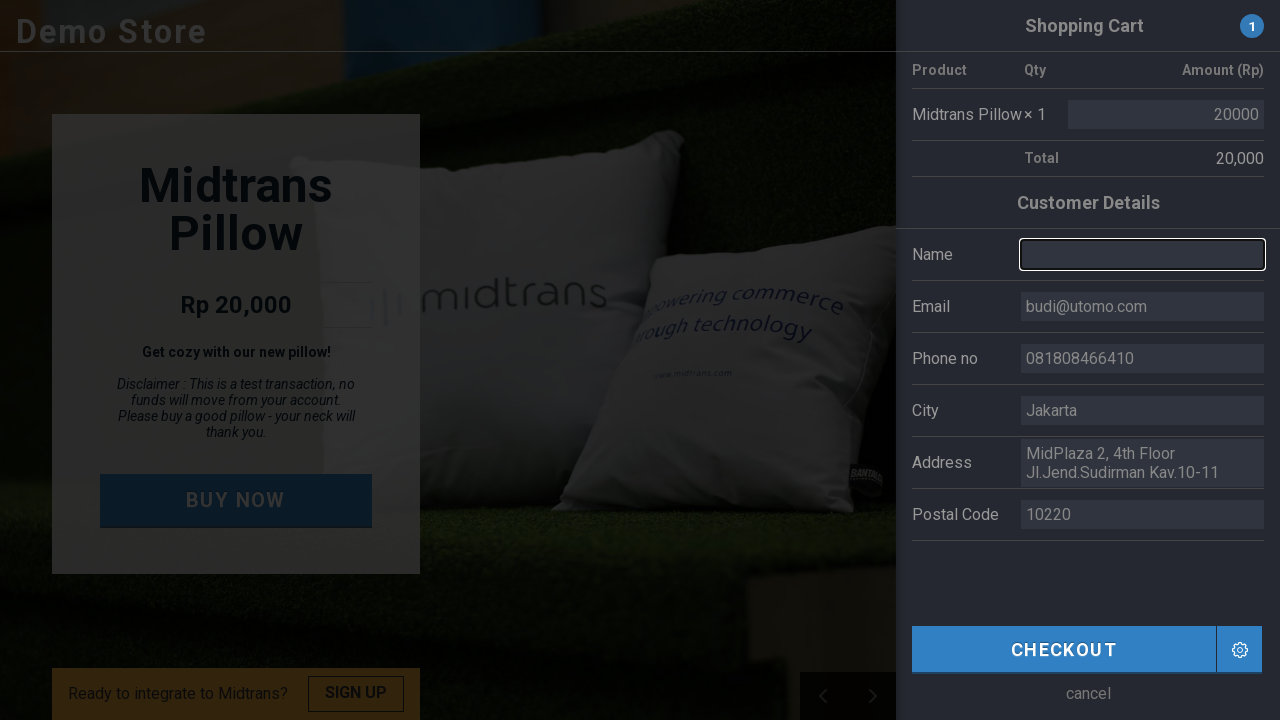

Filled name field with 'John Smith' on ((//table[@class='table'])[2]//td[@class='input']//input[@type='text'])[1]
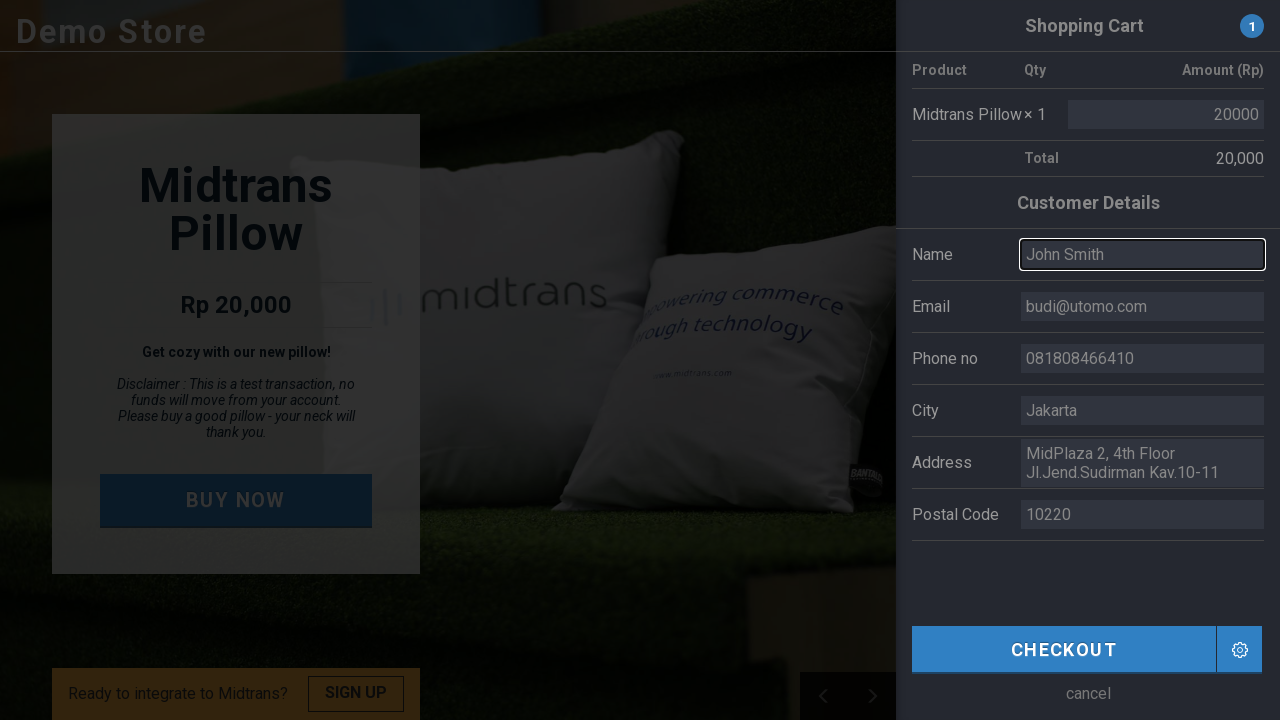

Cleared email field on (//table[@class='table'])[2]//td[@class='input']//input[@type='email']
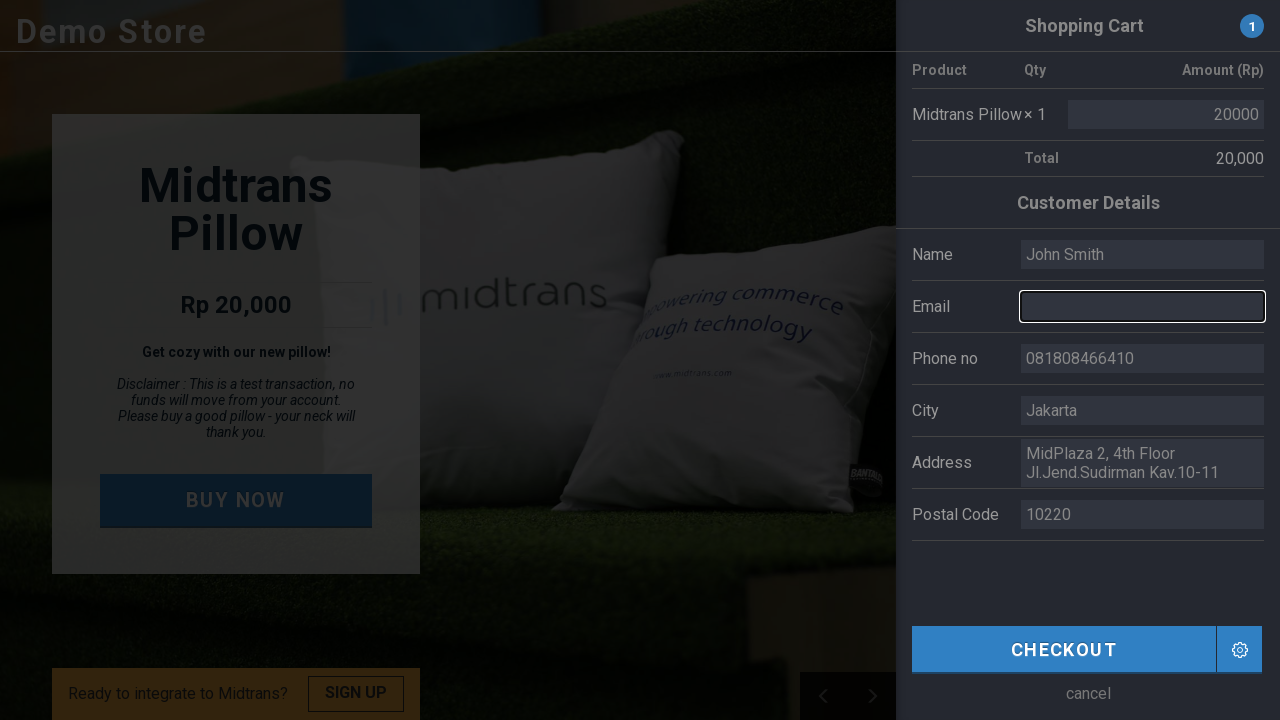

Filled email field with 'john.smith@example.com' on (//table[@class='table'])[2]//td[@class='input']//input[@type='email']
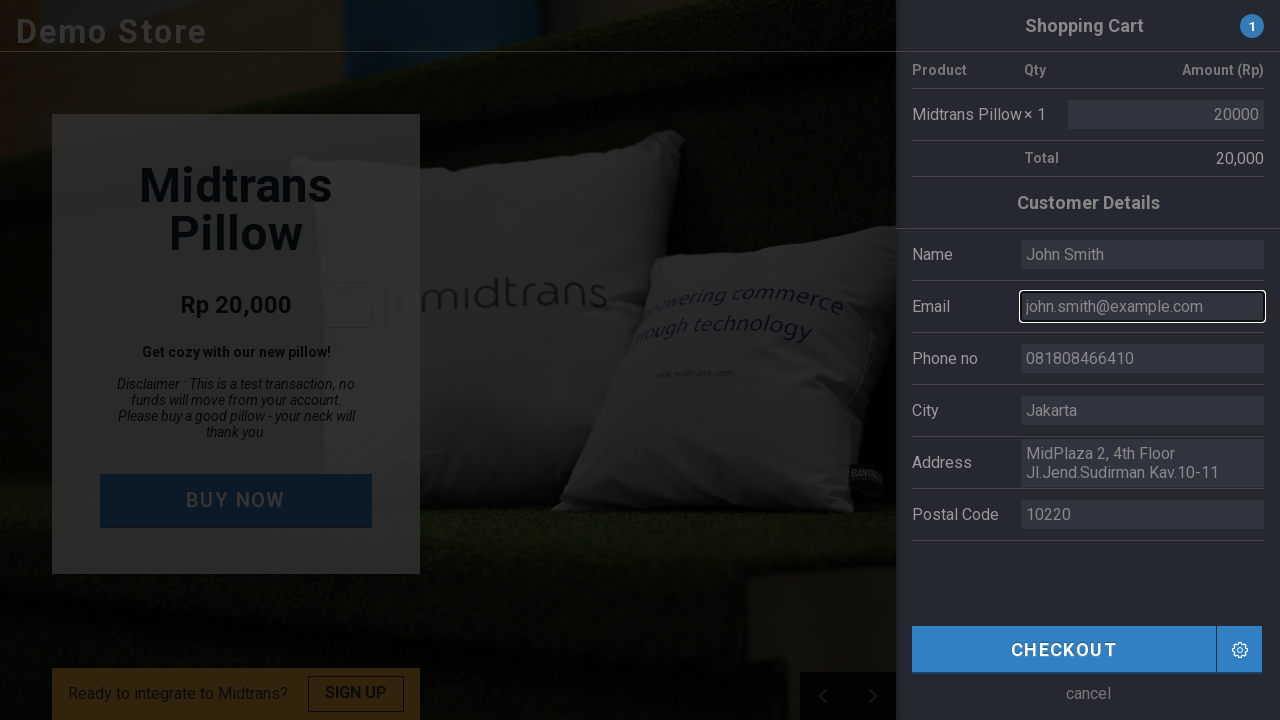

Cleared phone number field on ((//table[@class='table'])[2]//td[@class='input']//input[@type='text'])[2]
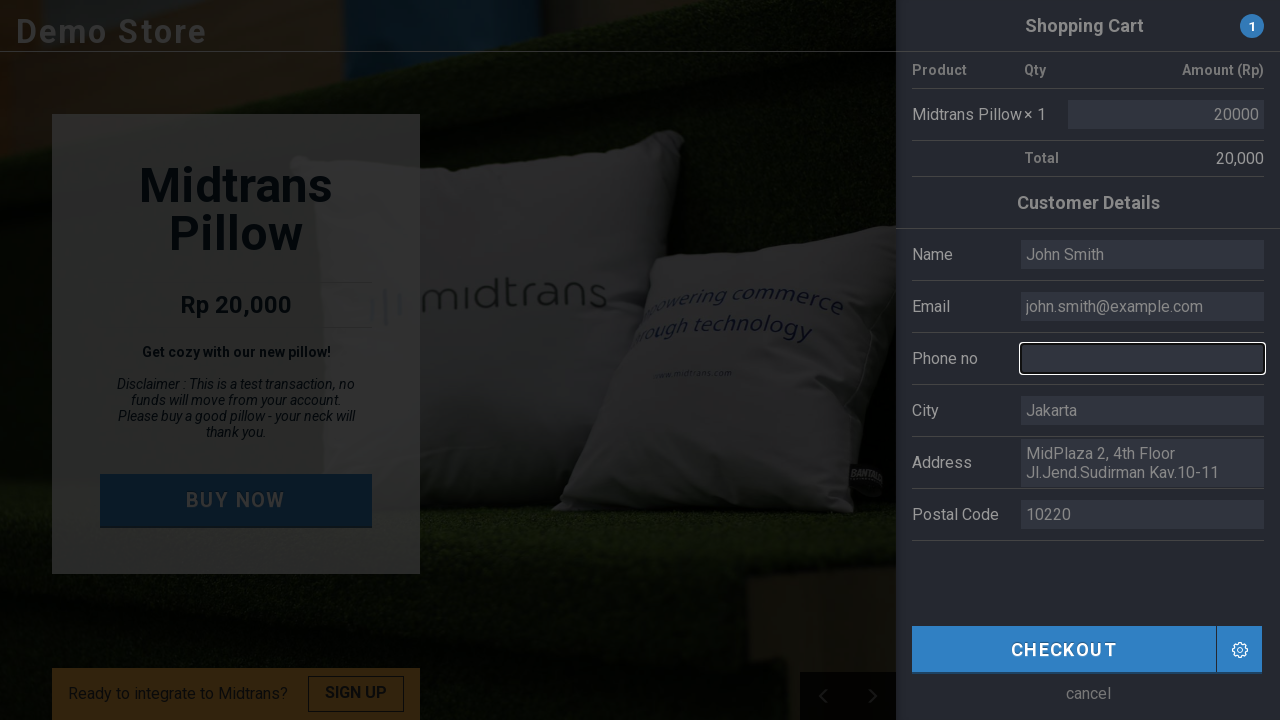

Filled phone number field with '081234567890' on ((//table[@class='table'])[2]//td[@class='input']//input[@type='text'])[2]
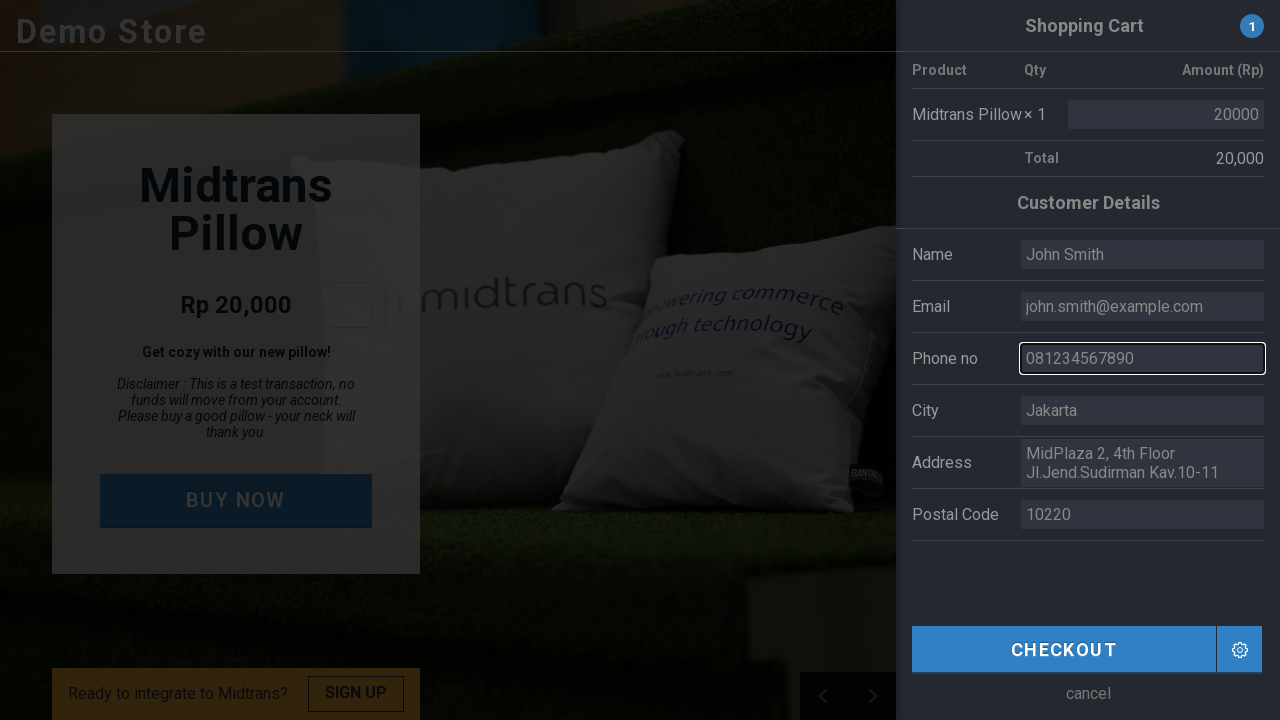

Cleared city field on ((//table[@class='table'])[2]//td[@class='input']//input[@type='text'])[3]
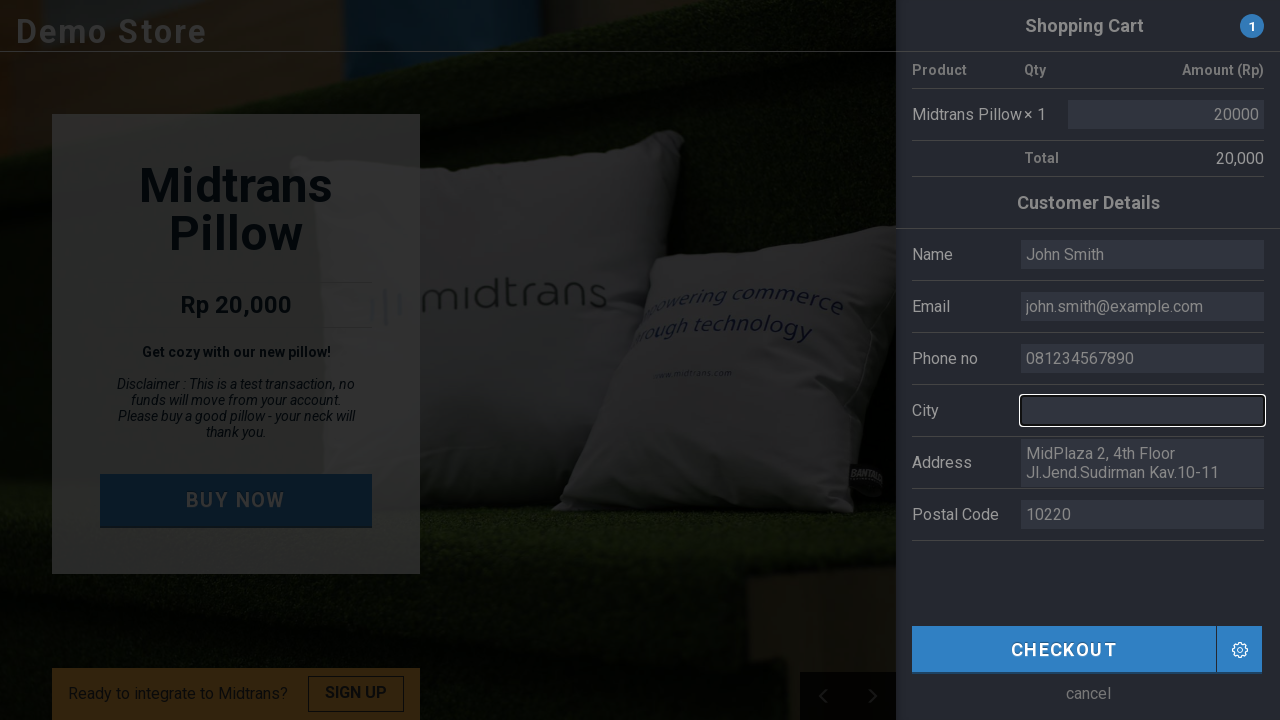

Filled city field with 'Jakarta' on ((//table[@class='table'])[2]//td[@class='input']//input[@type='text'])[3]
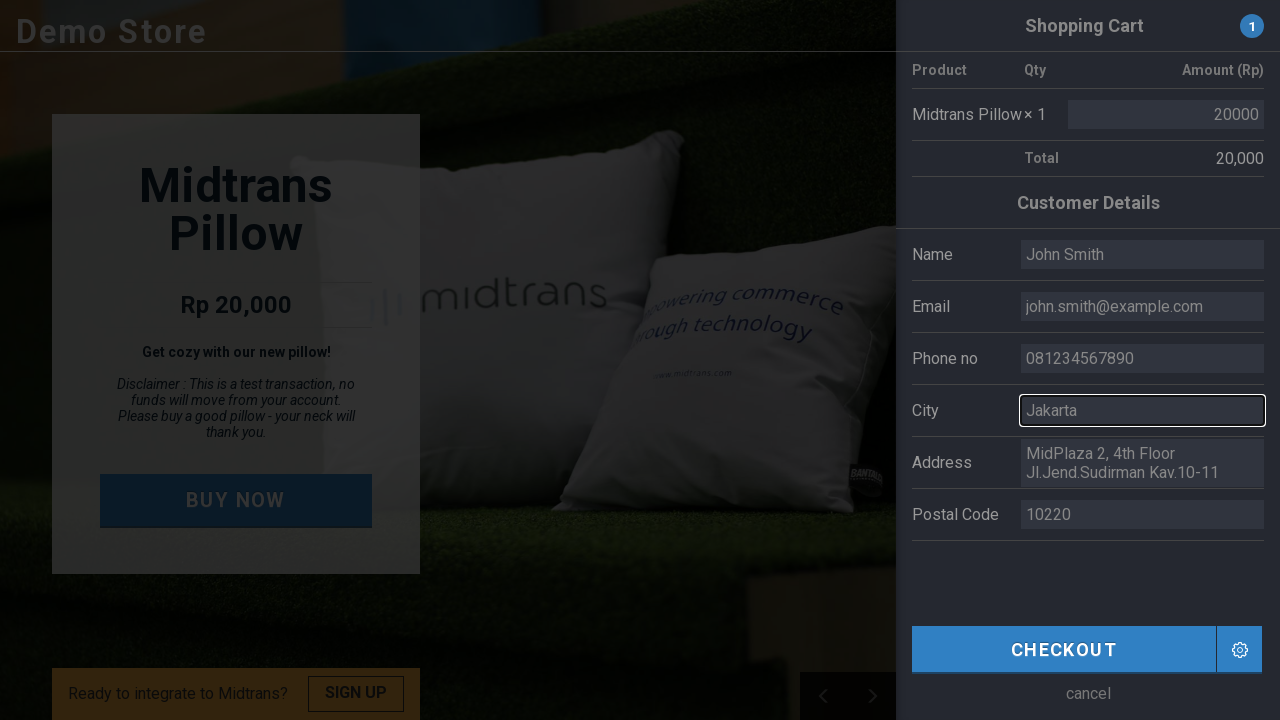

Cleared address field on (//table[@class='table'])[2]//td[@class='input']//textarea
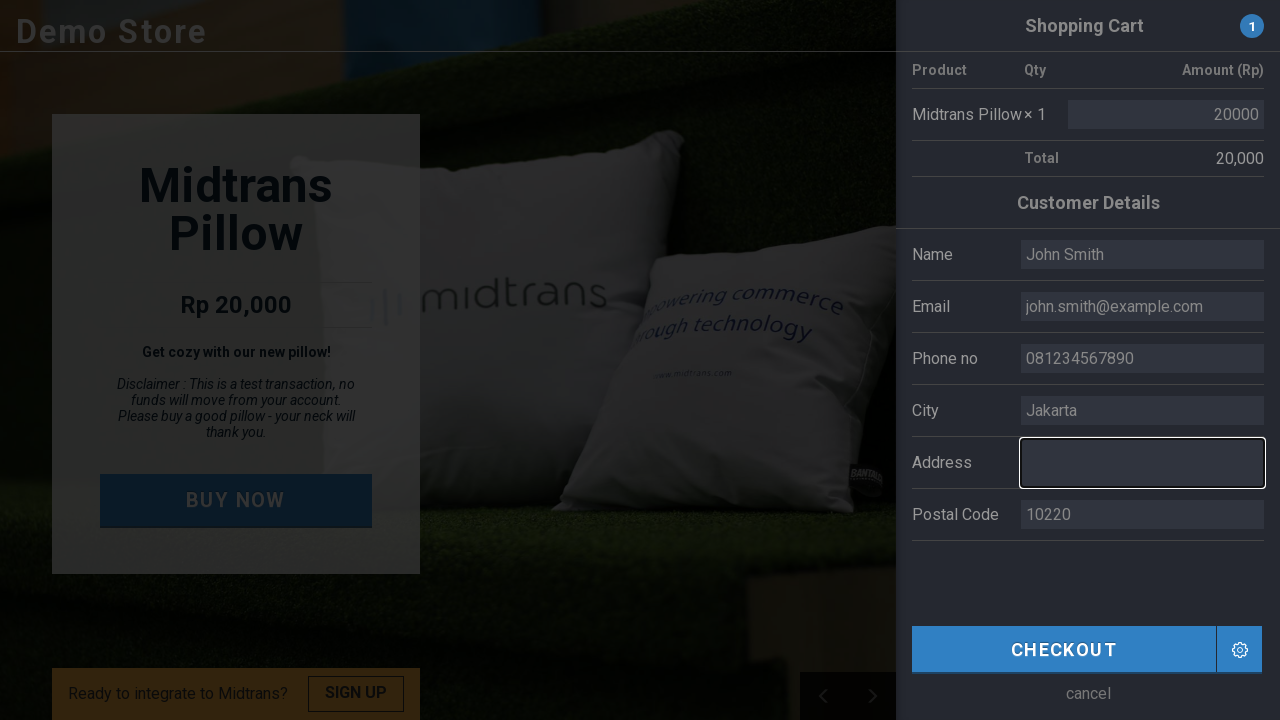

Filled address field with '123 Main Street, Downtown' on (//table[@class='table'])[2]//td[@class='input']//textarea
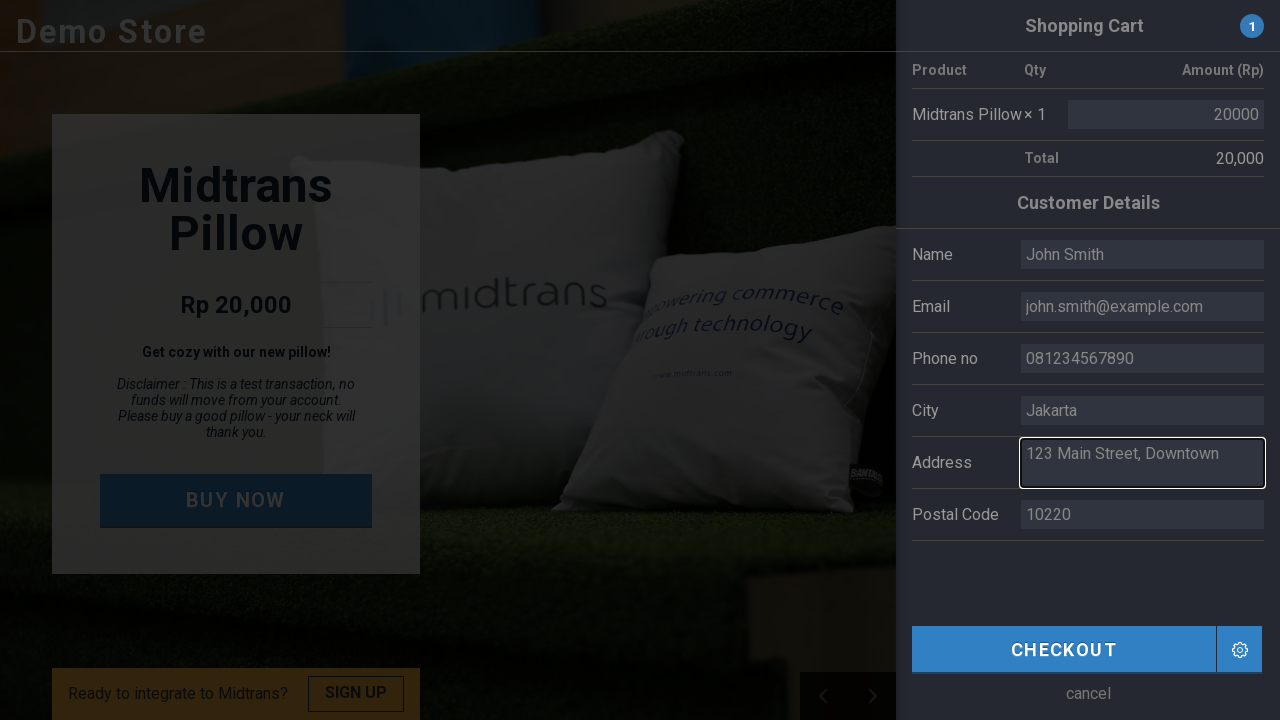

Cleared pincode field on ((//table[@class='table'])[2]//td[@class='input']//input[@type='text'])[4]
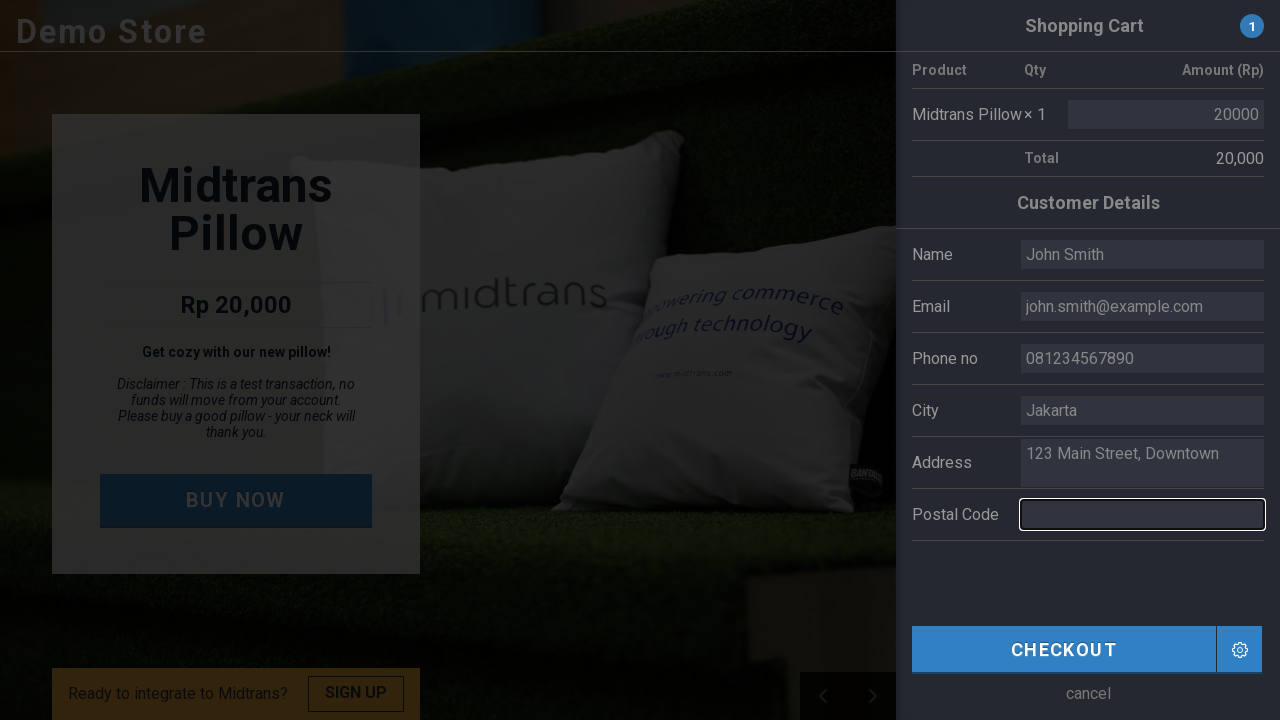

Filled pincode field with '12345' on ((//table[@class='table'])[2]//td[@class='input']//input[@type='text'])[4]
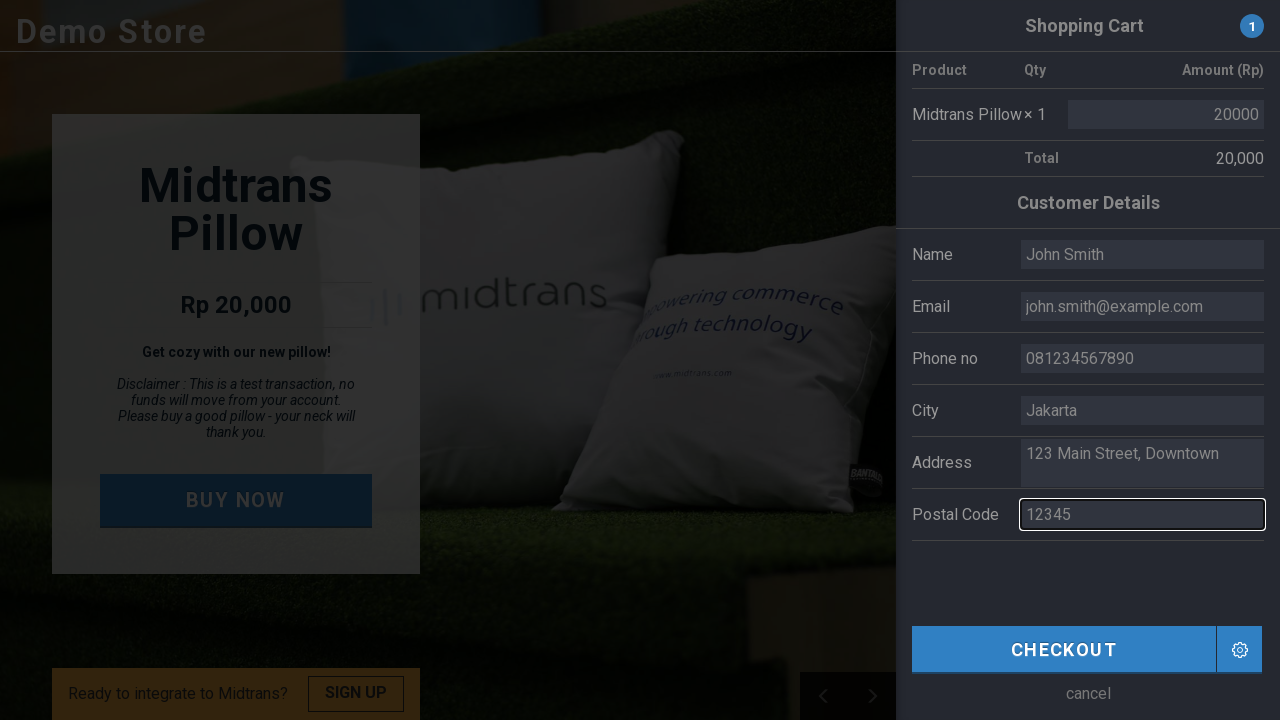

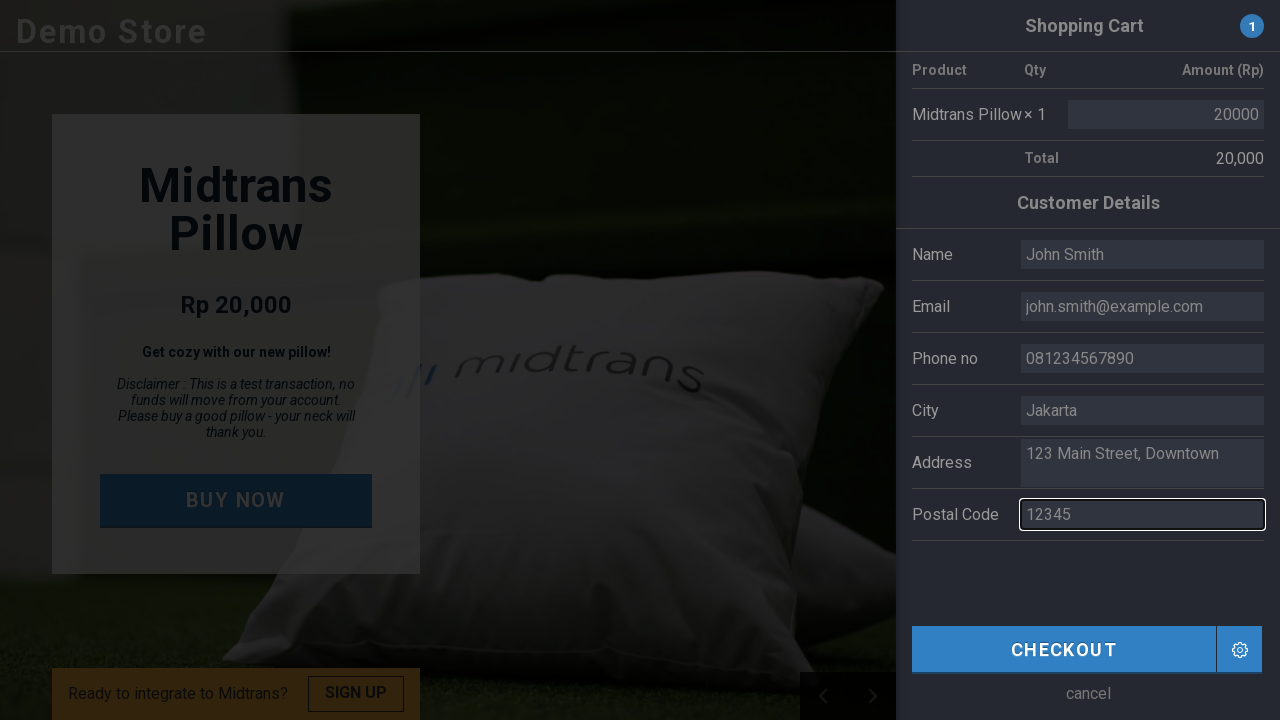